Tests dynamic control behavior by clicking a button to enable an input field and then entering text into it

Starting URL: https://the-internet.herokuapp.com/dynamic_controls

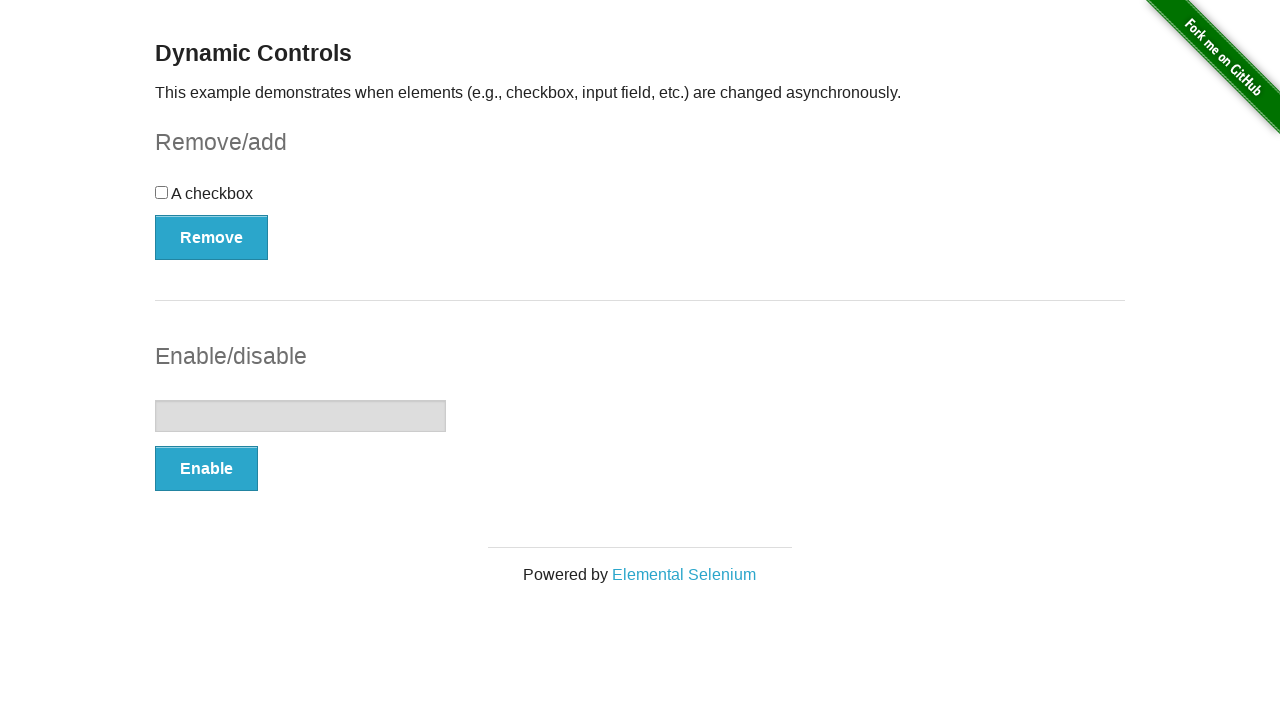

Clicked button to enable input field at (206, 469) on xpath=//form[@id='input-example']//button
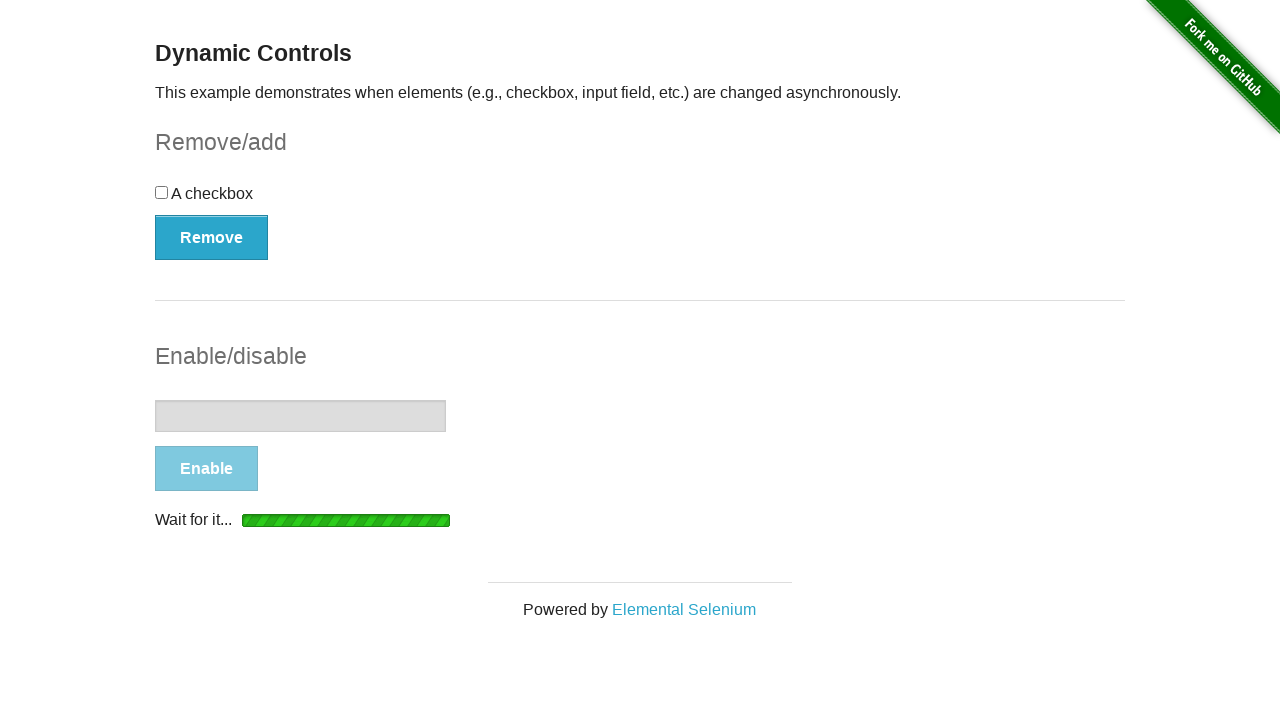

Input field element is attached to the DOM
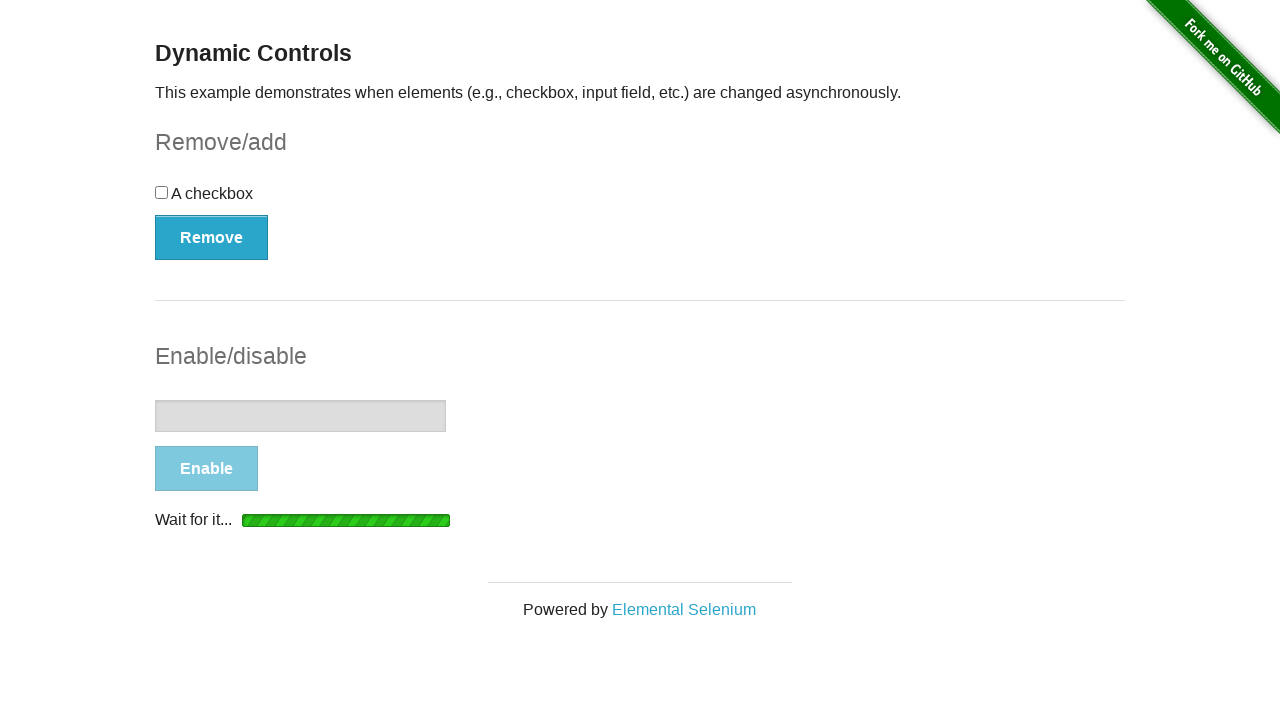

Input field is now enabled
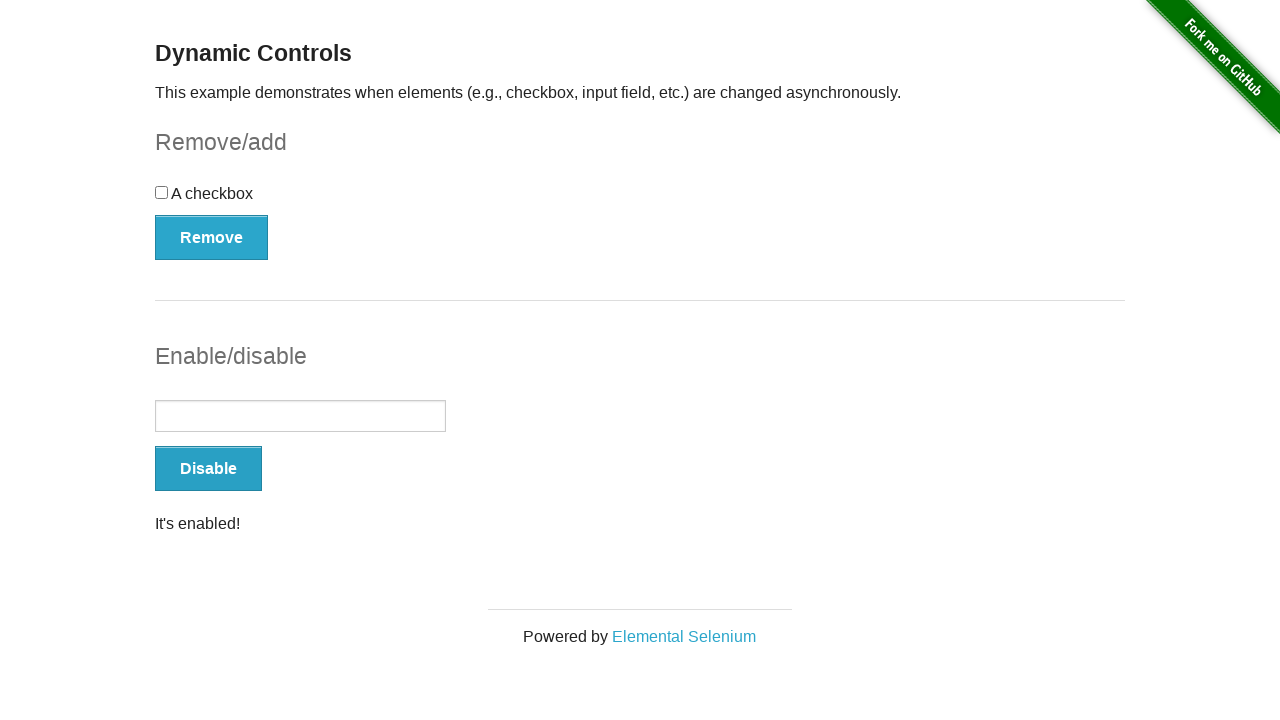

Entered 'Hello World' into the enabled input field on //input[@type='text']
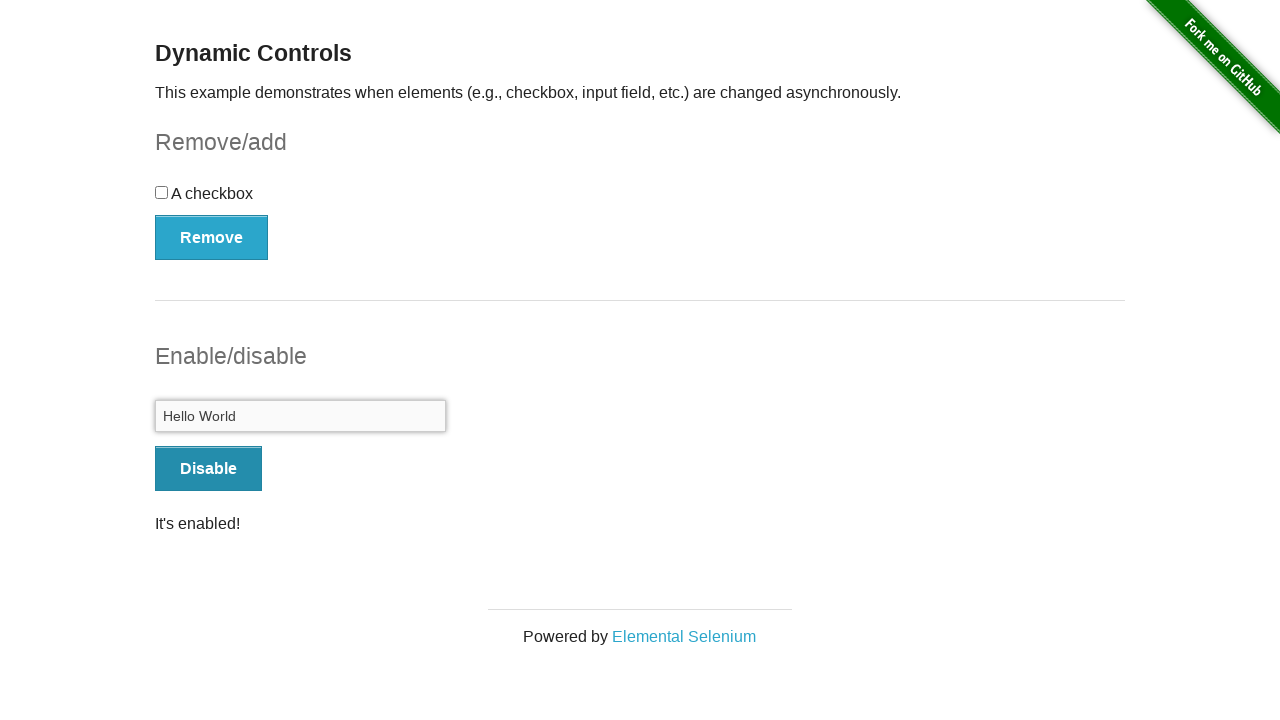

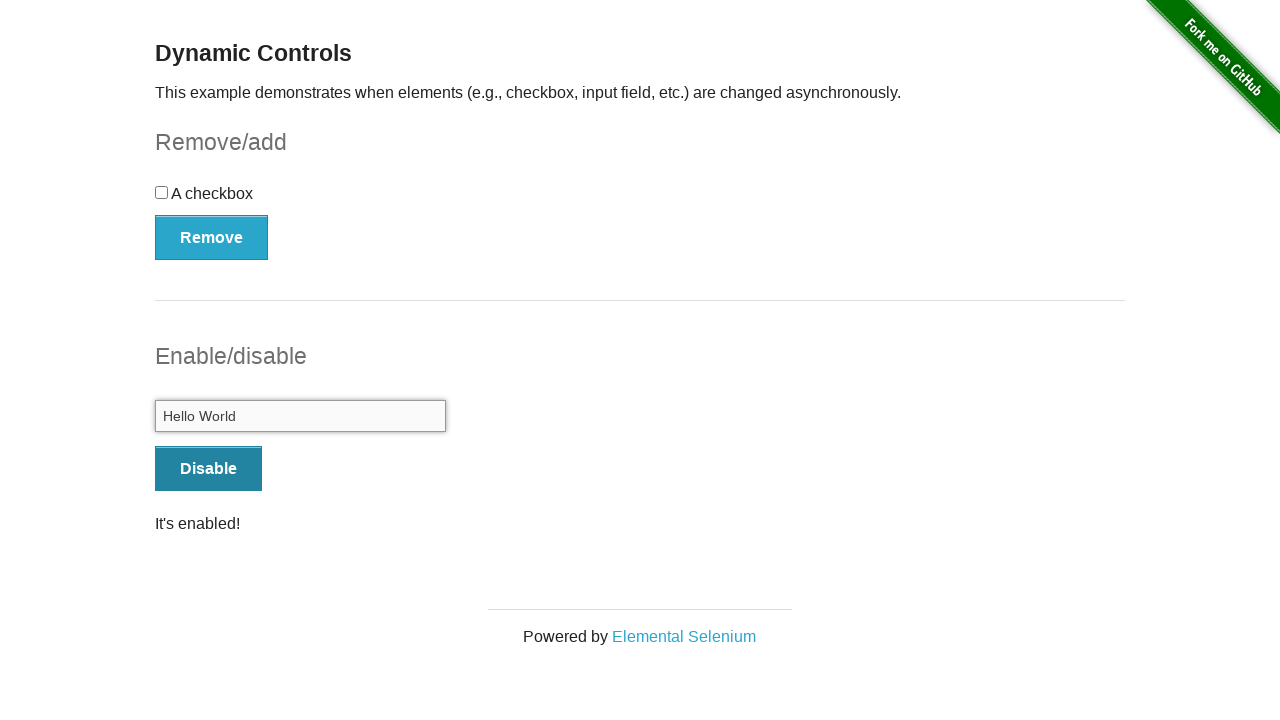